Tests dynamic checkbox removal by clicking the Remove button and verifying the checkbox disappears from the page

Starting URL: http://the-internet.herokuapp.com/dynamic_controls

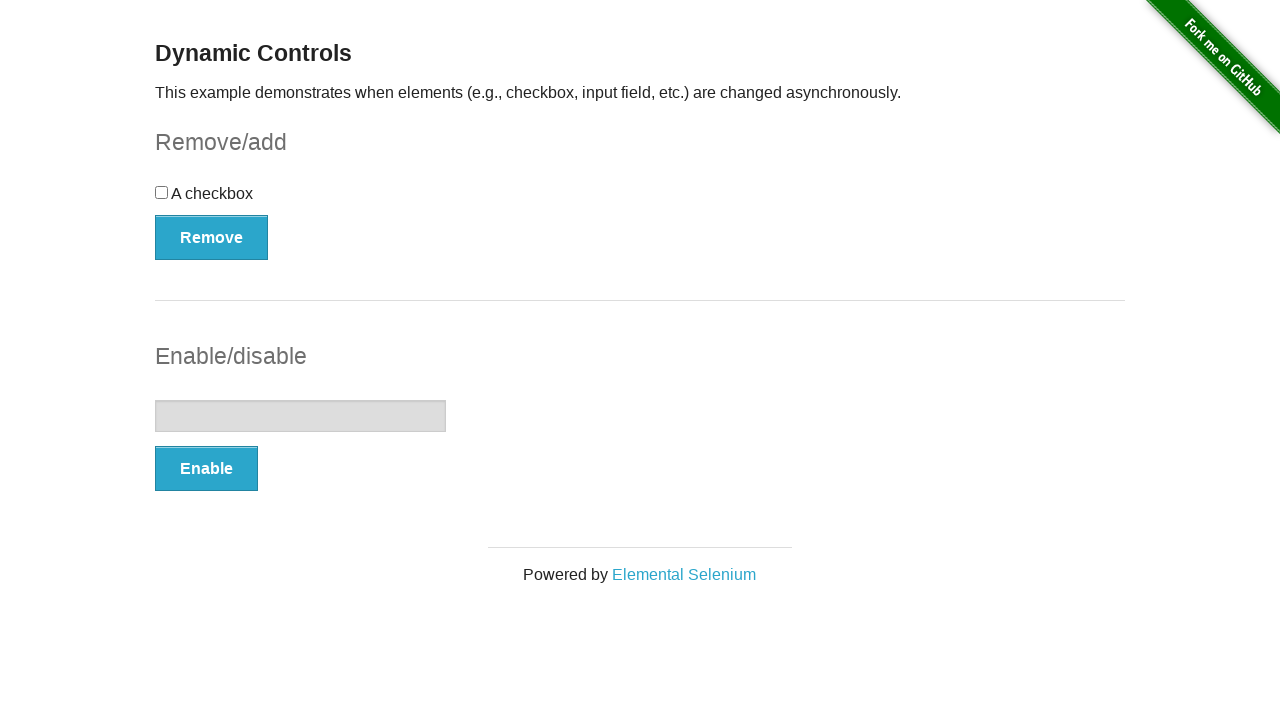

Clicked the Remove button to delete the checkbox at (212, 237) on xpath=//button[text()='Remove']
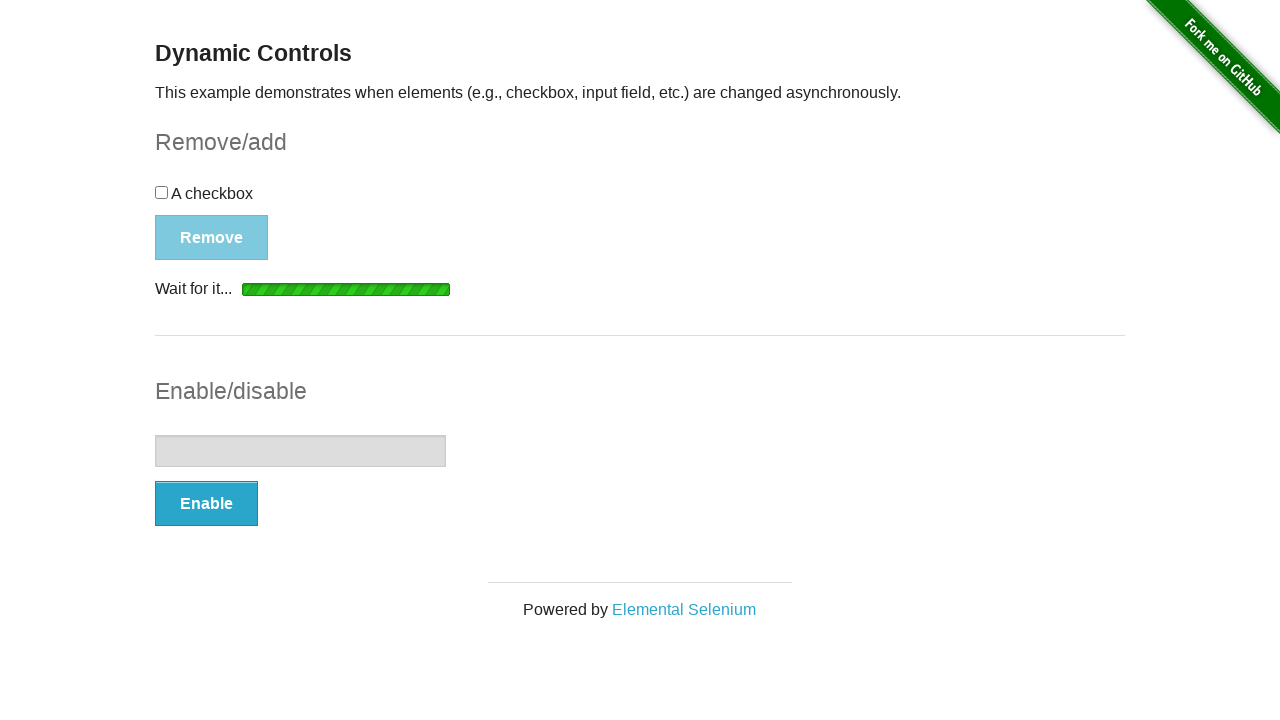

Waited for checkbox to disappear from the page
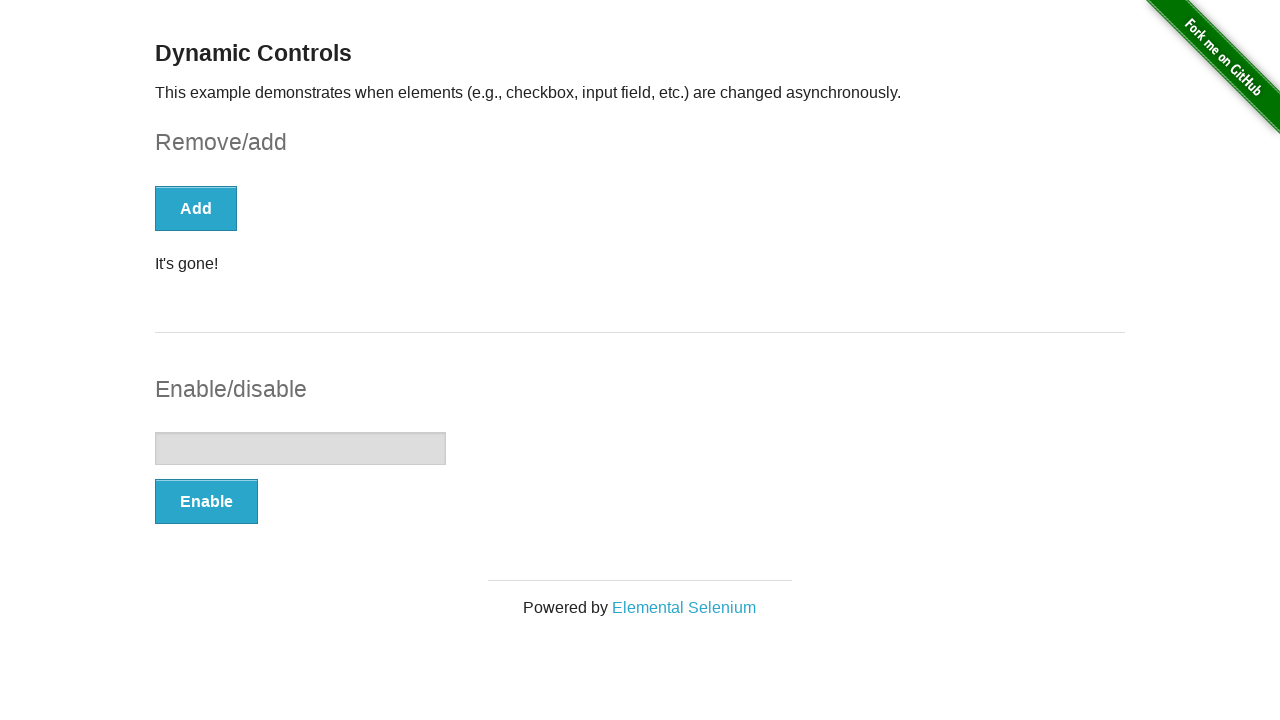

Verified checkbox is no longer present on the page
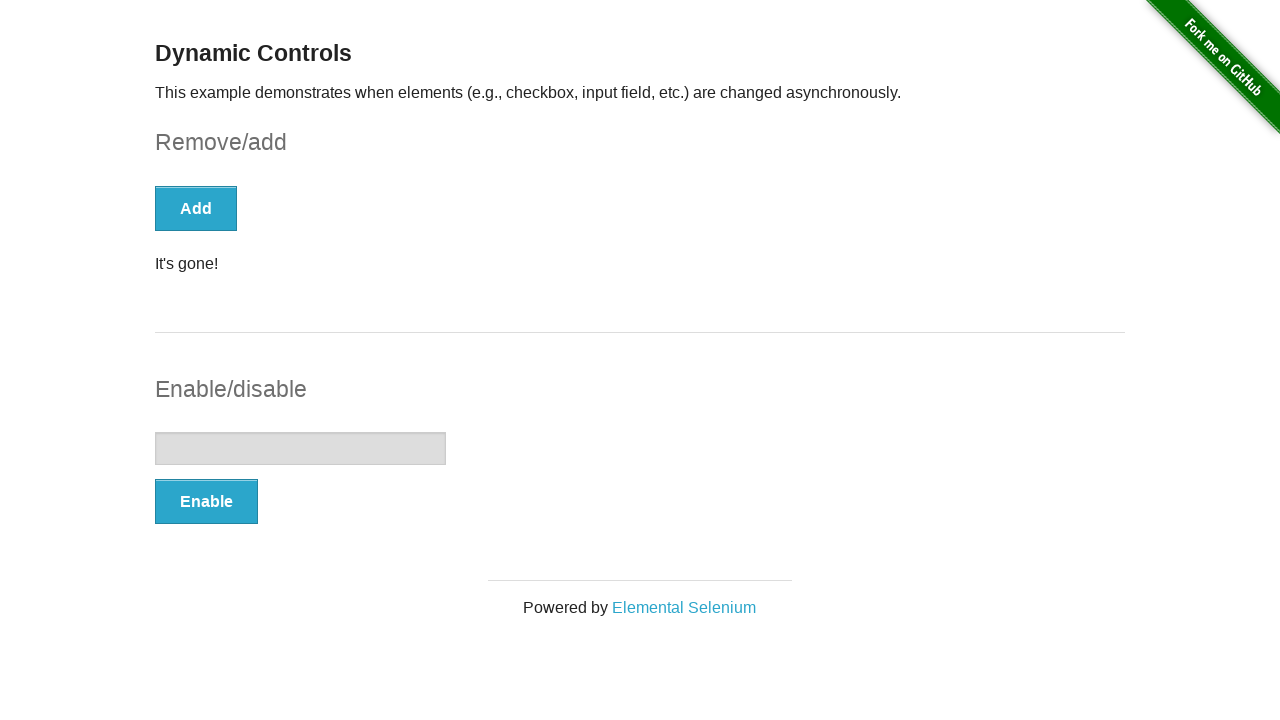

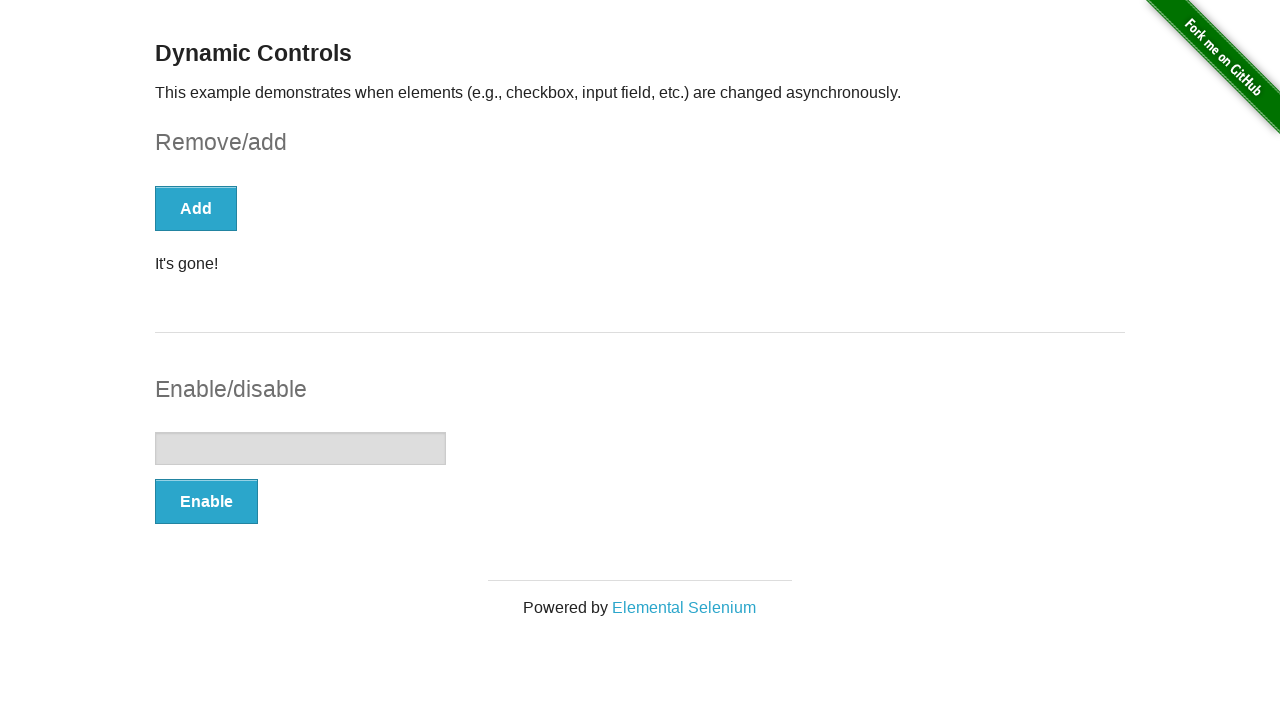